Tests the Python.org search functionality by entering "pycon" in the search field and verifying results are returned.

Starting URL: http://www.python.org

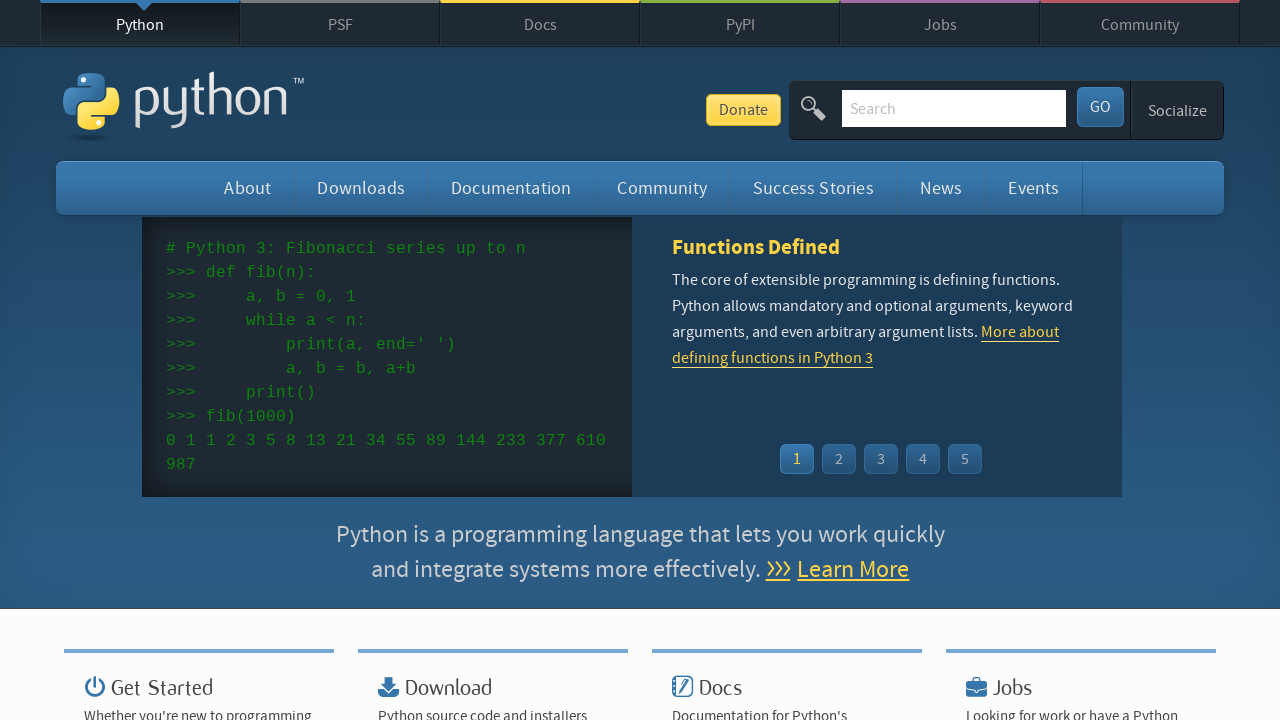

Verified page title contains 'Python'
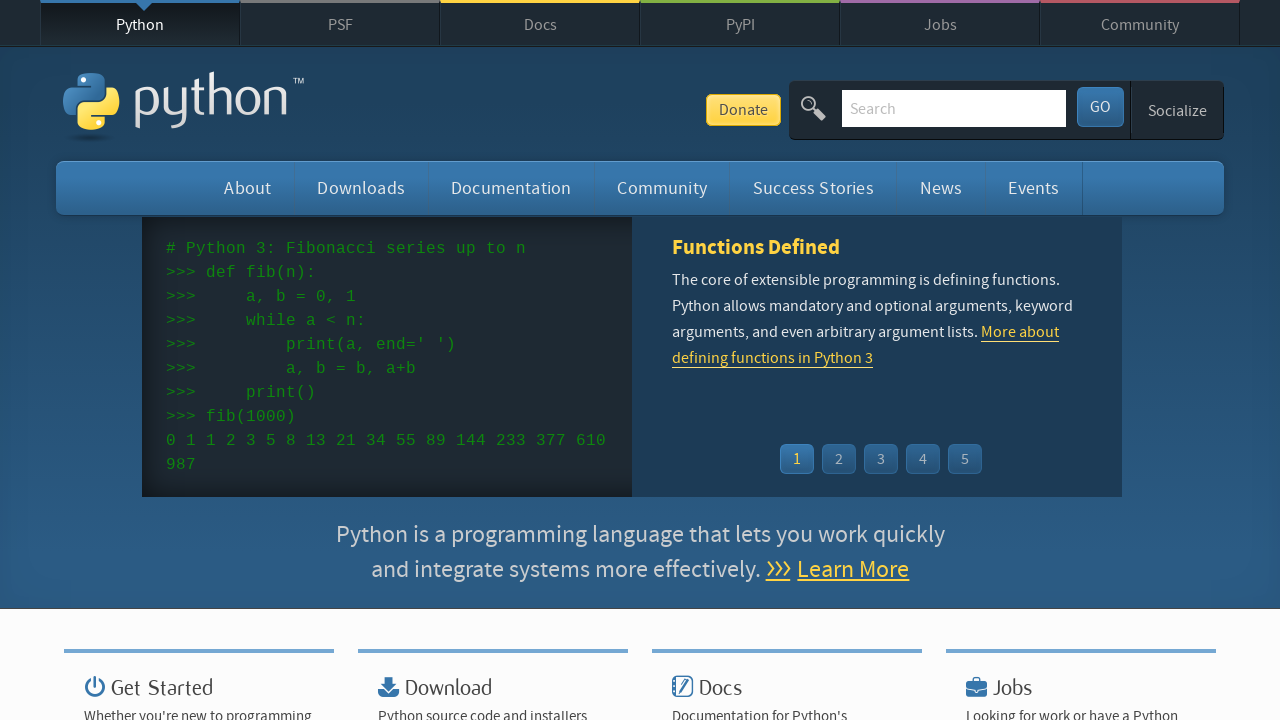

Filled search field with 'pycon' on input[name='q']
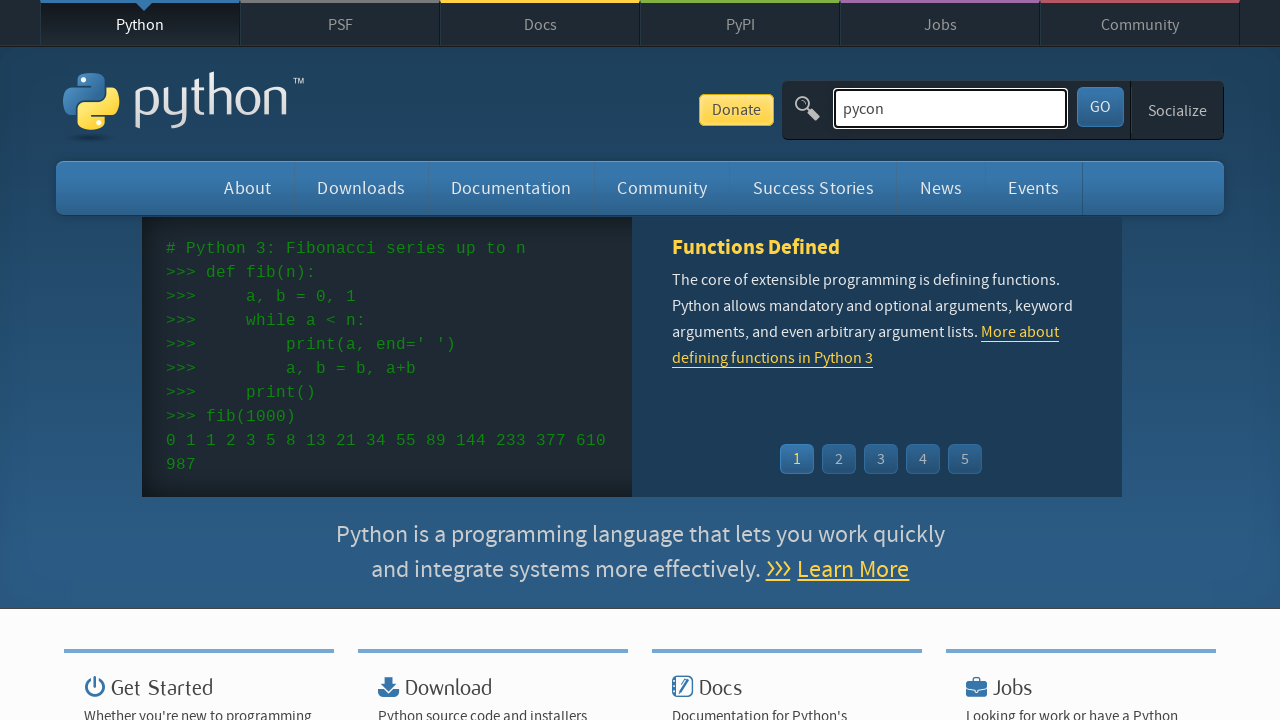

Pressed Enter to submit search on input[name='q']
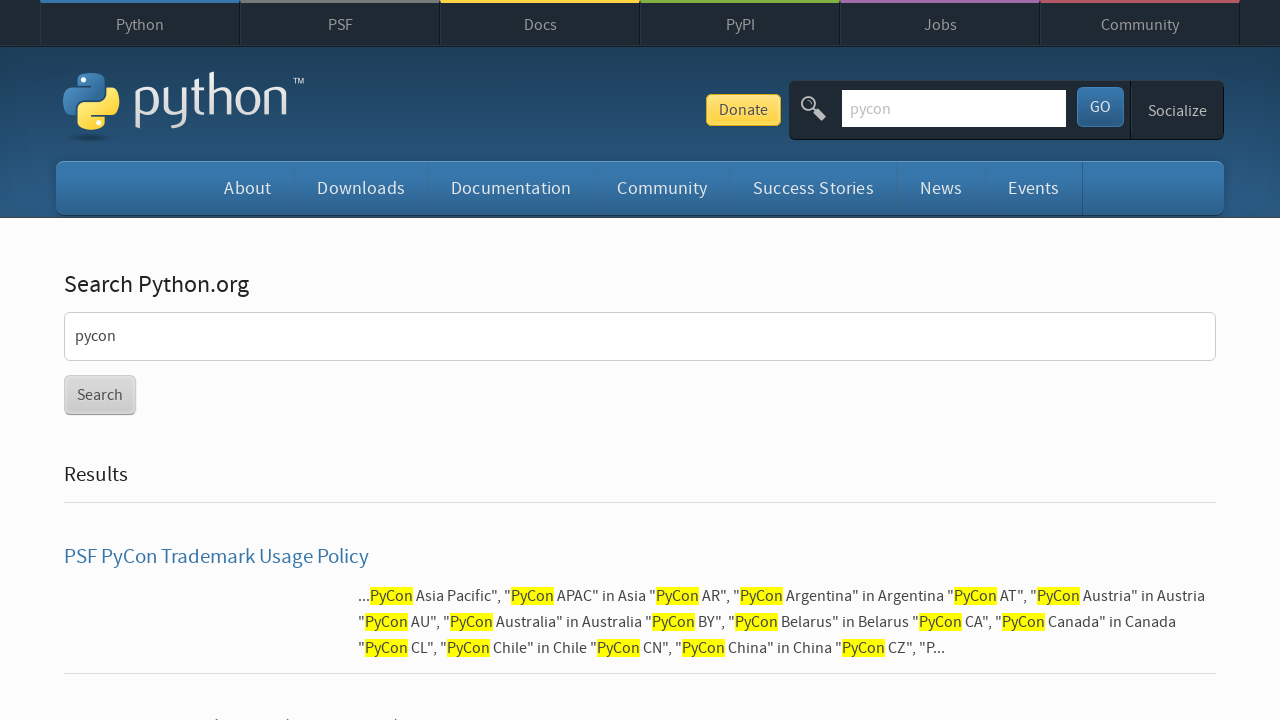

Waited for network idle after search submission
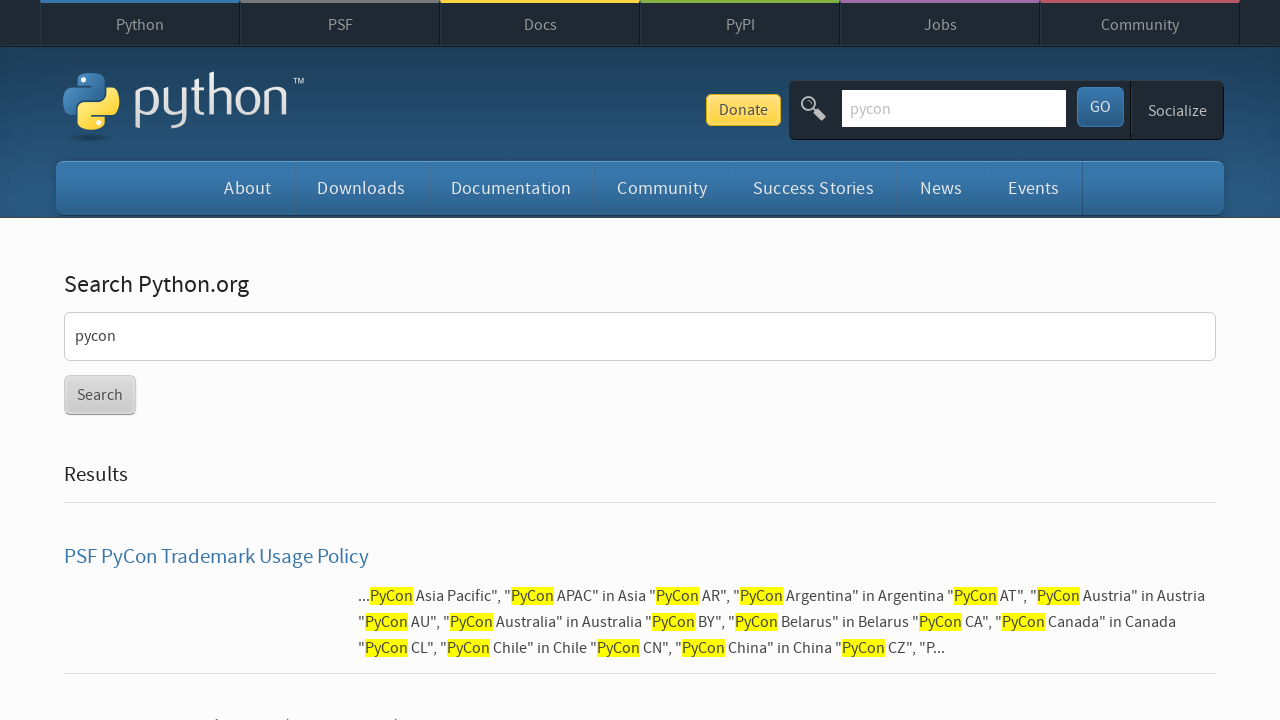

Verified search results were returned (no 'No results found' message)
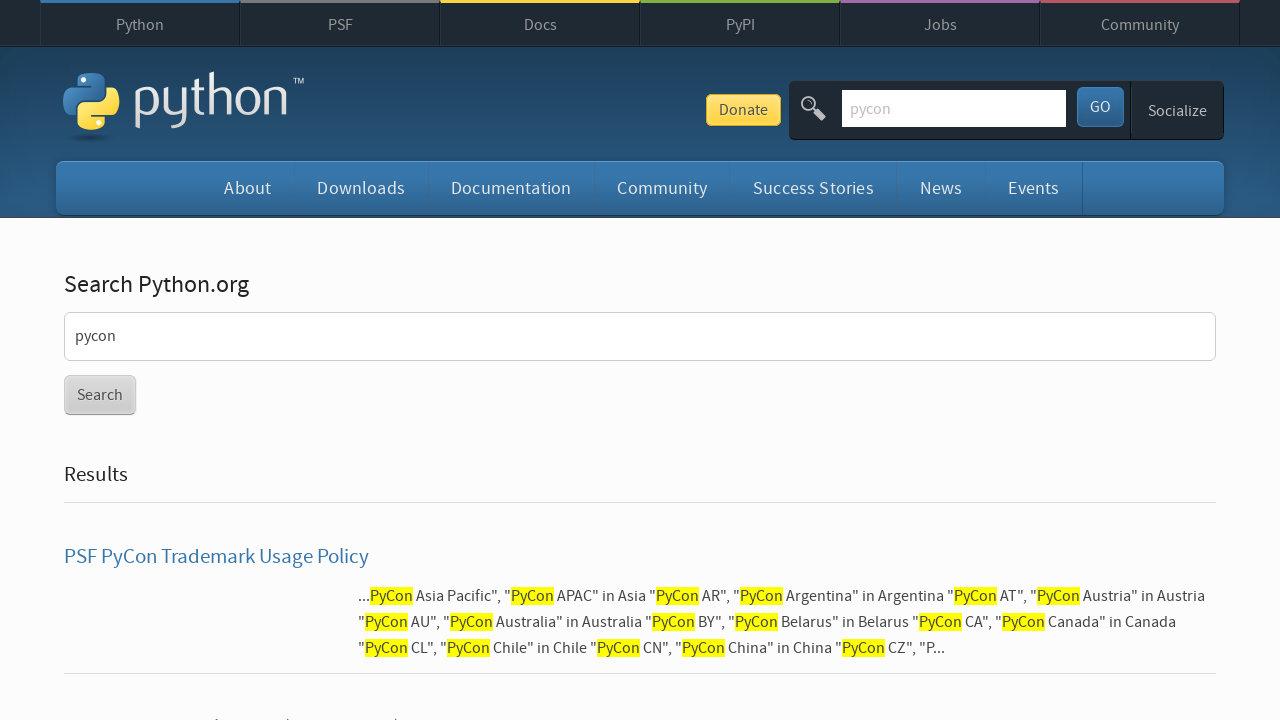

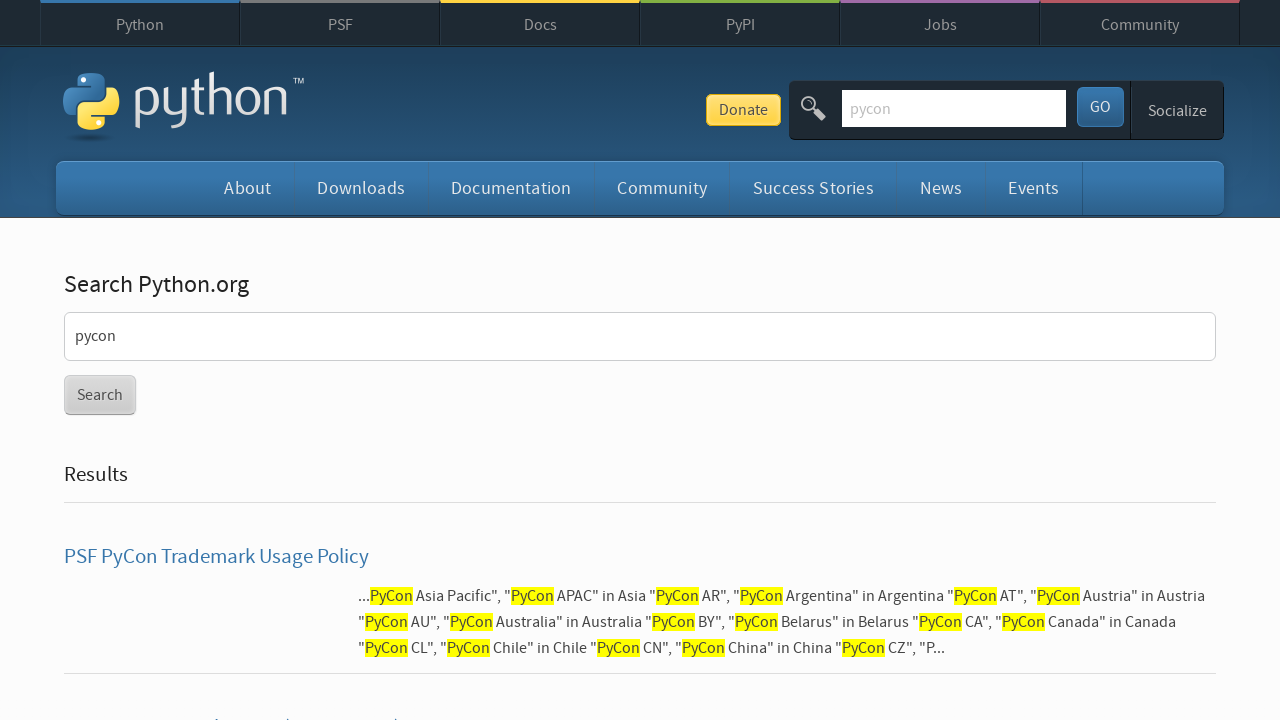